Navigates through multiple SFR (French telecom provider) web pages including the homepage, mobile plans, TV services, and TV browse page, waiting a random interval between each page load.

Starting URL: https://www.sfr.fr/

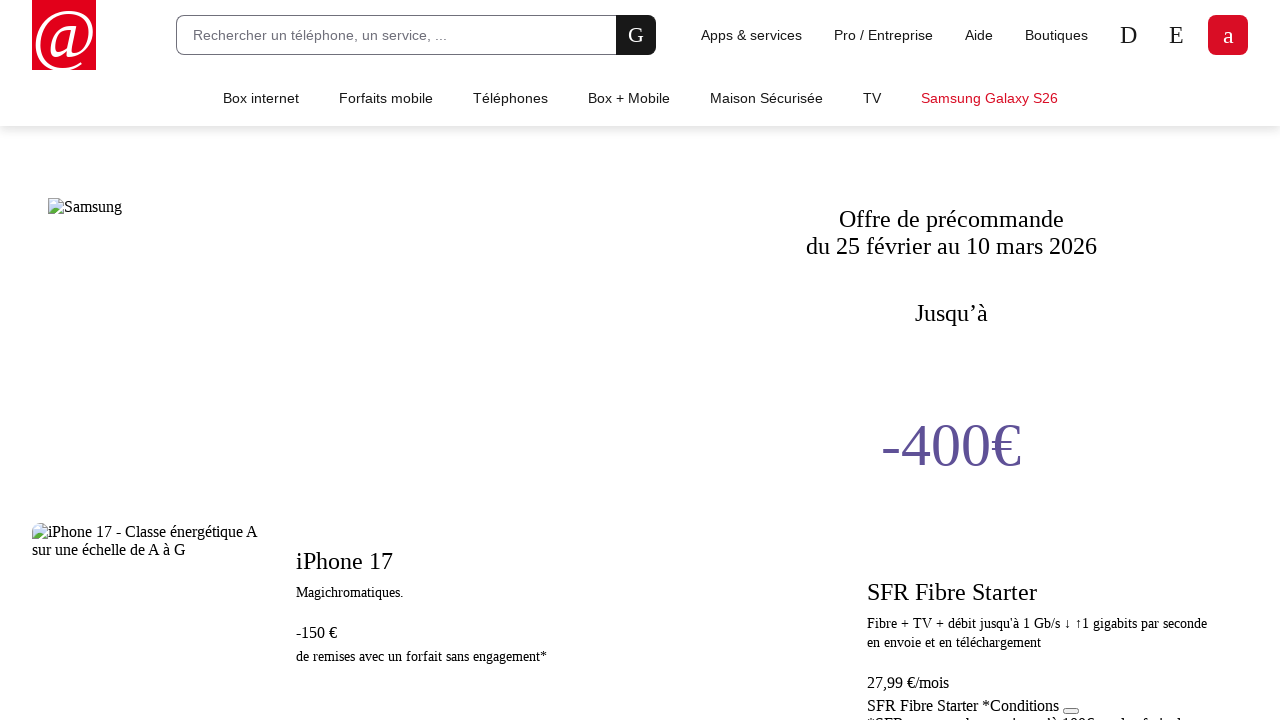

Waited random interval on SFR homepage
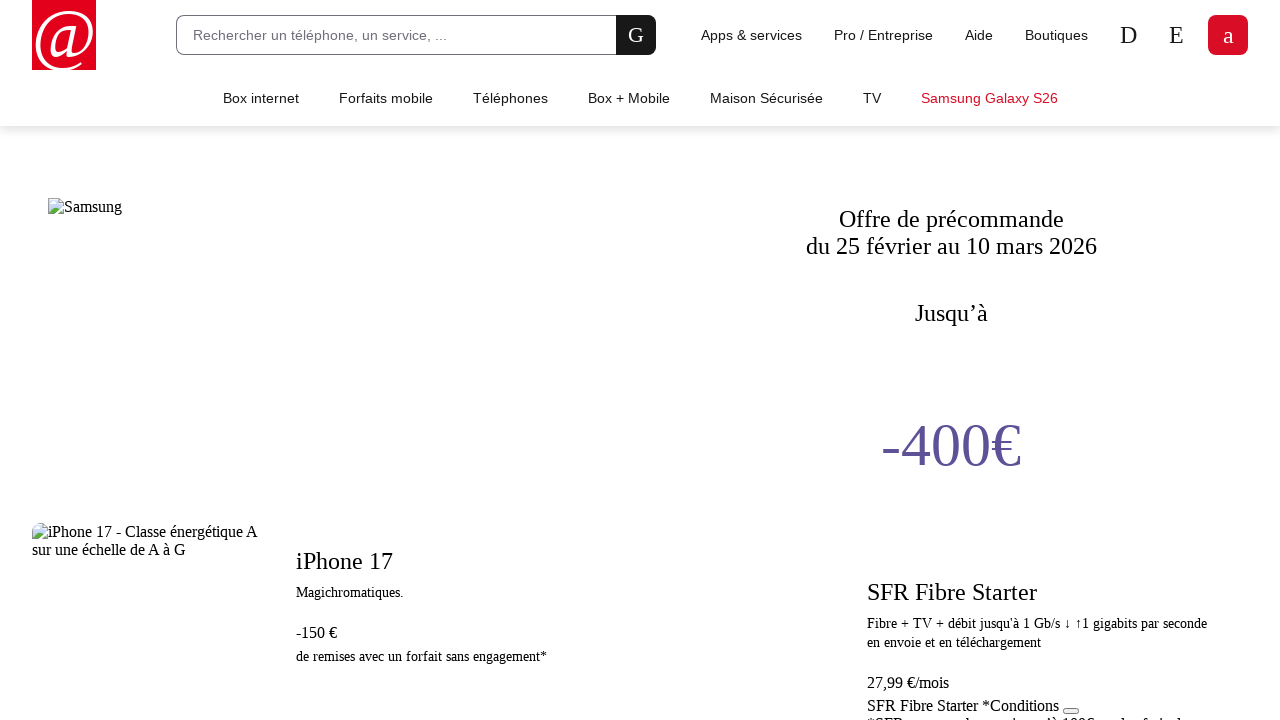

Navigated to SFR mobile plan page (80GB 4G+)
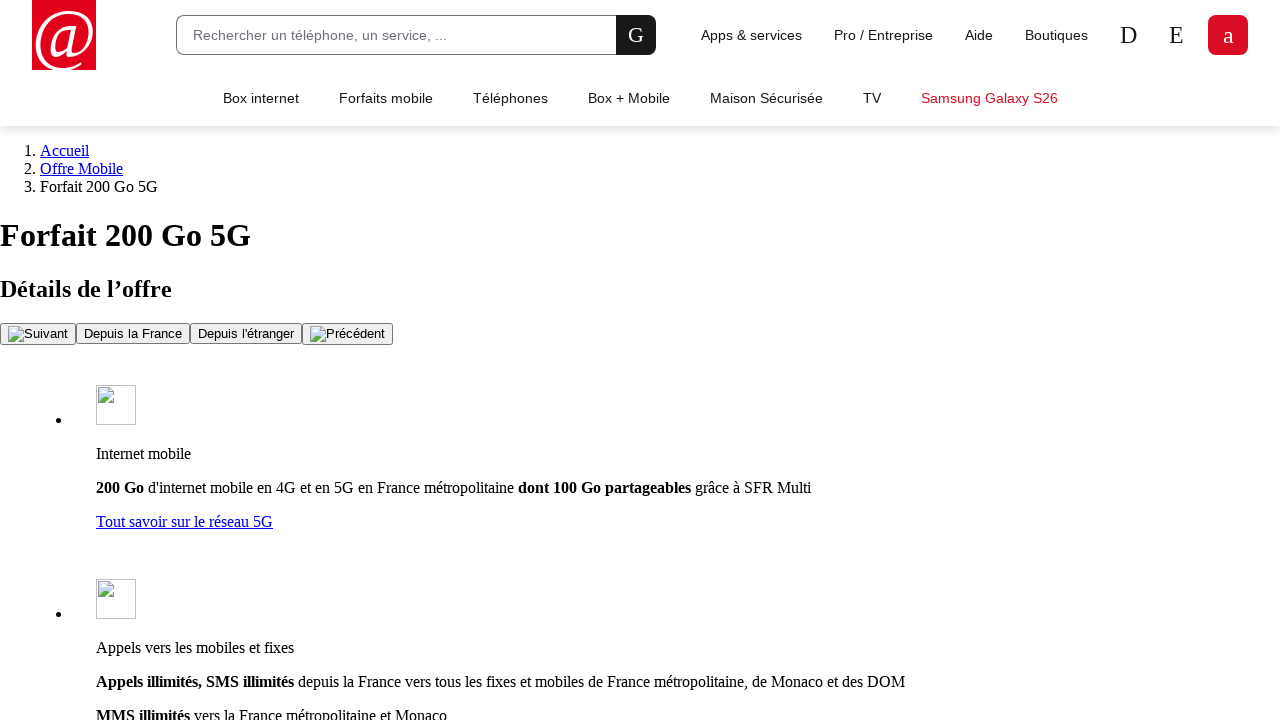

Waited random interval on mobile plan page
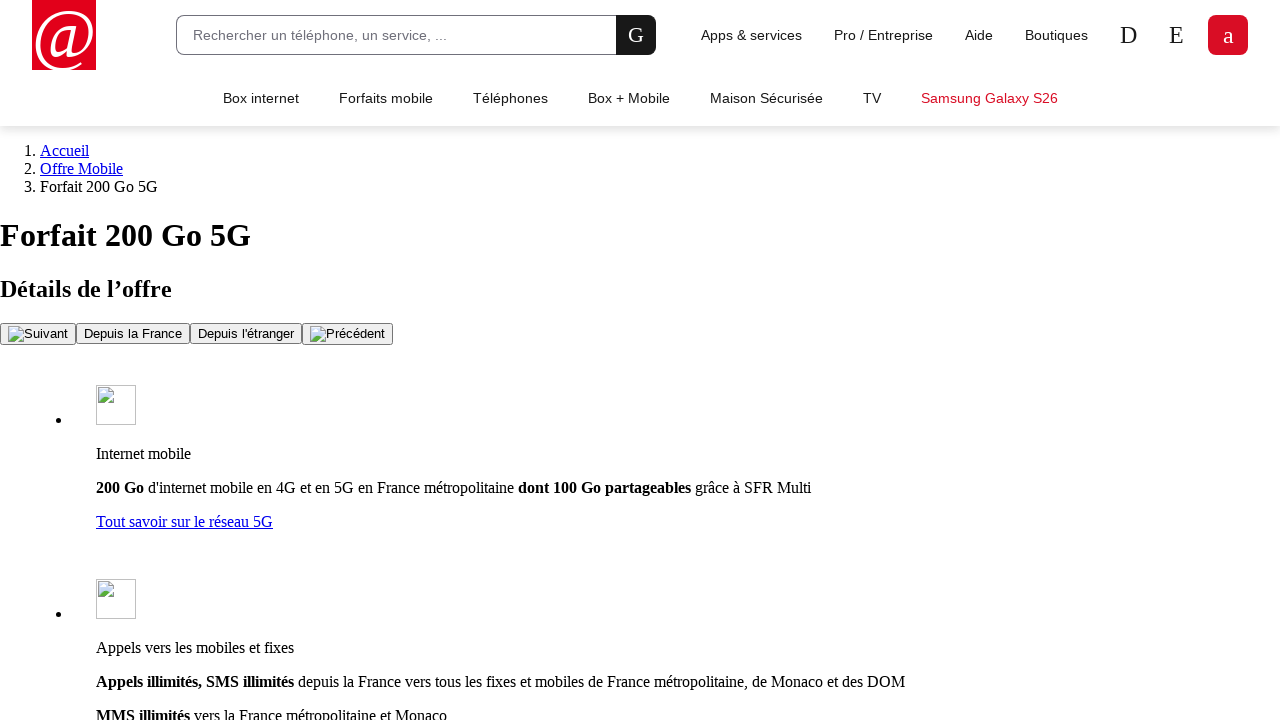

Navigated to SFR TV services page
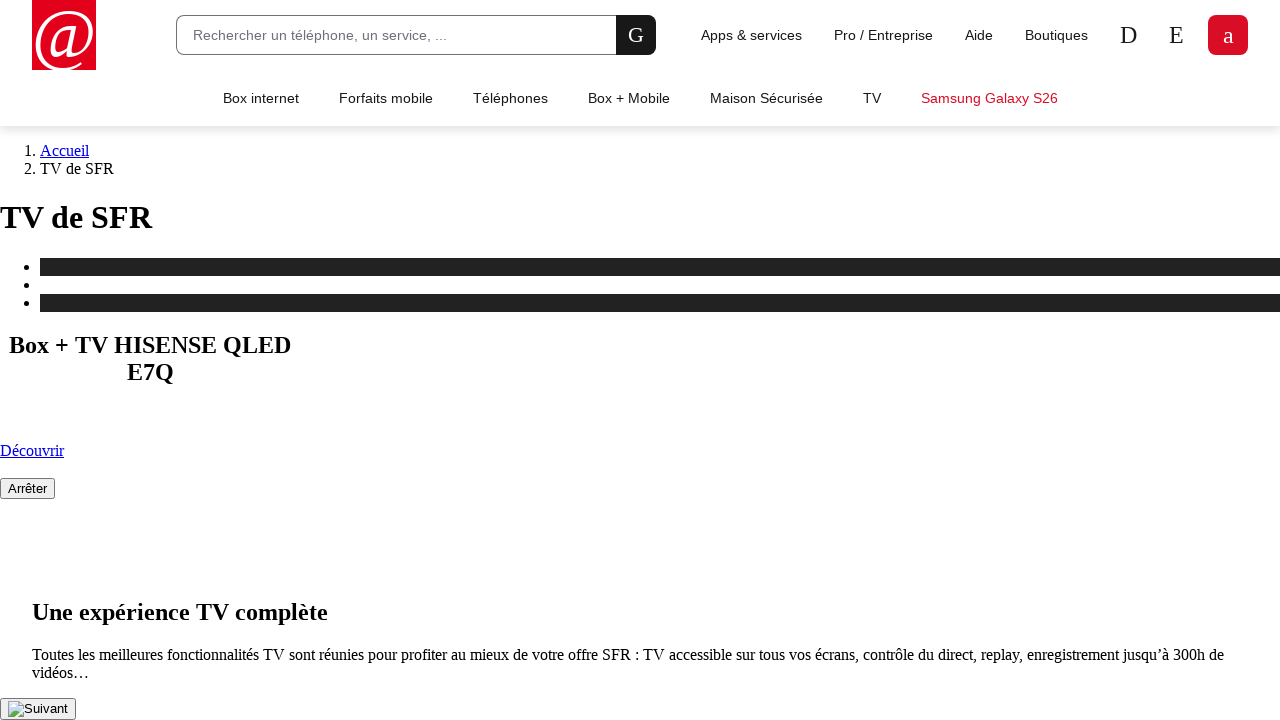

Waited random interval on TV services page
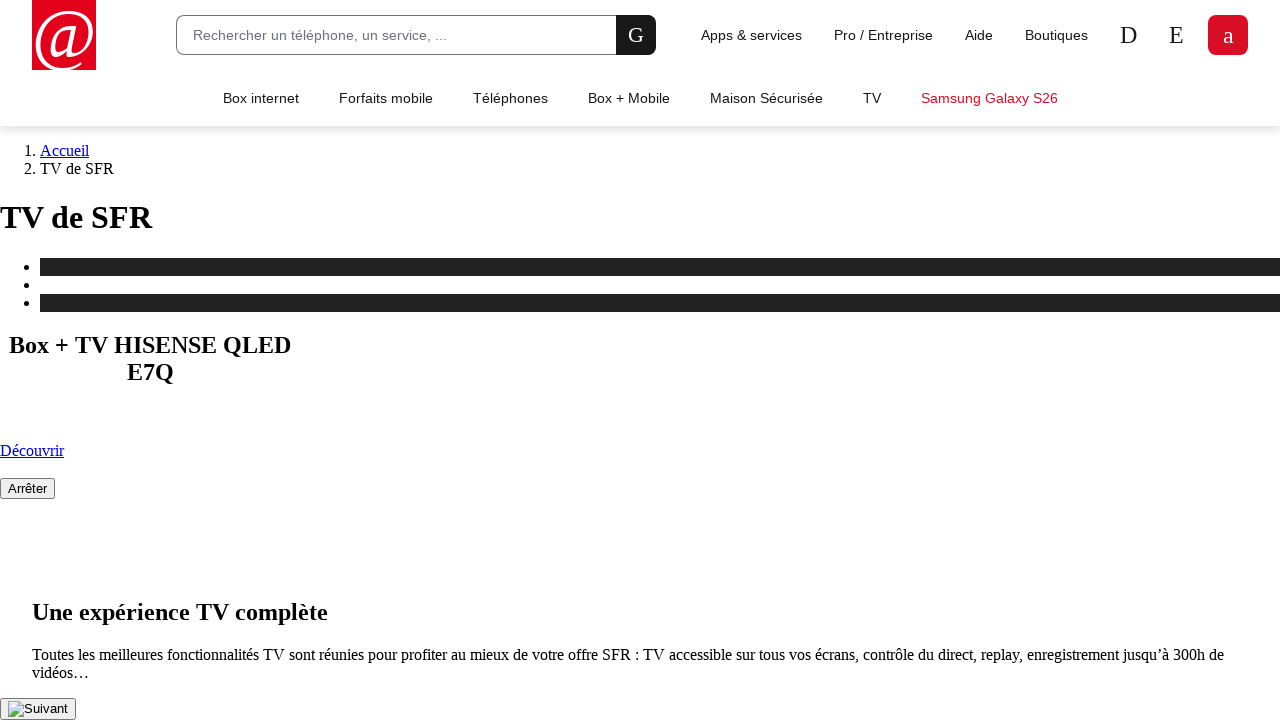

Navigated to SFR TV browse home page
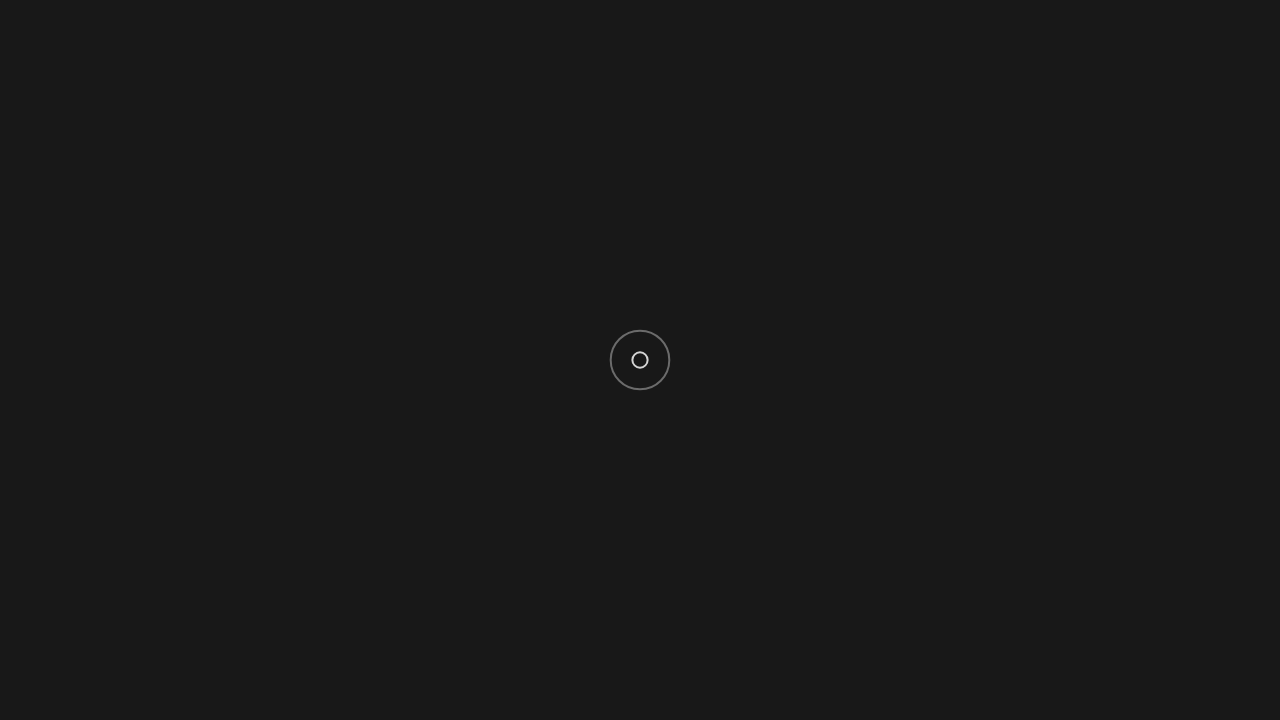

Waited random interval on TV browse page
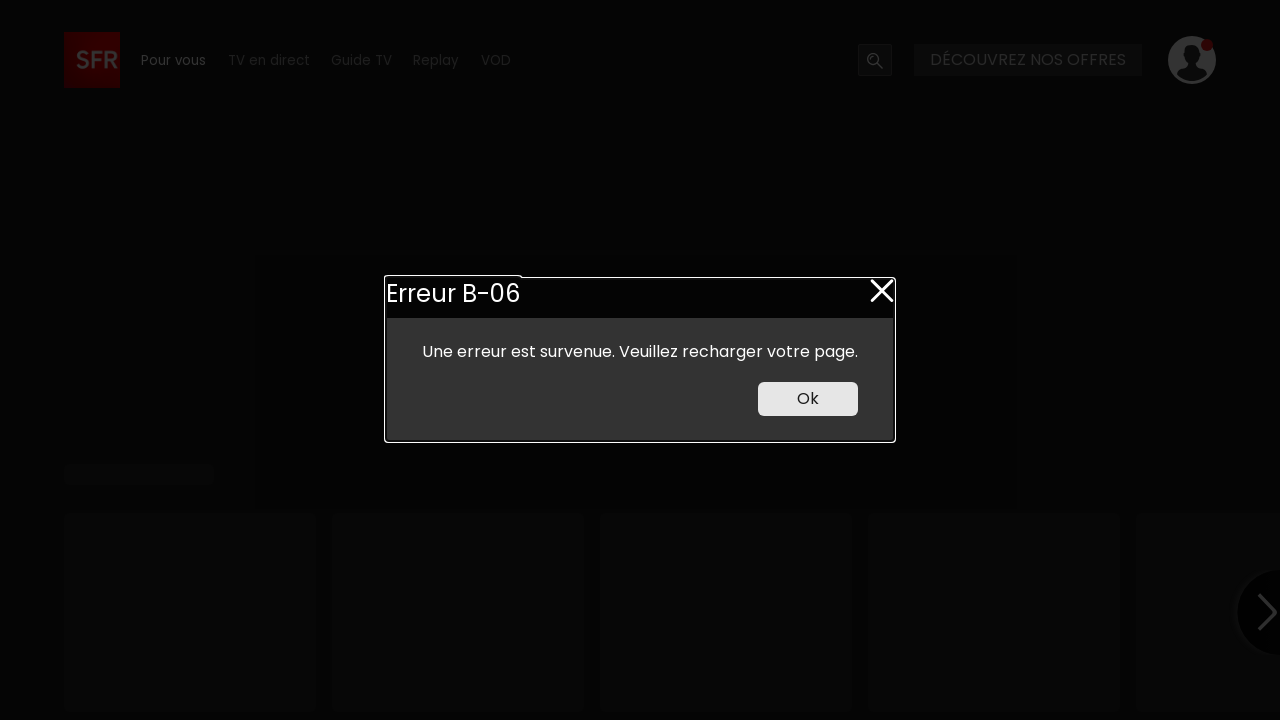

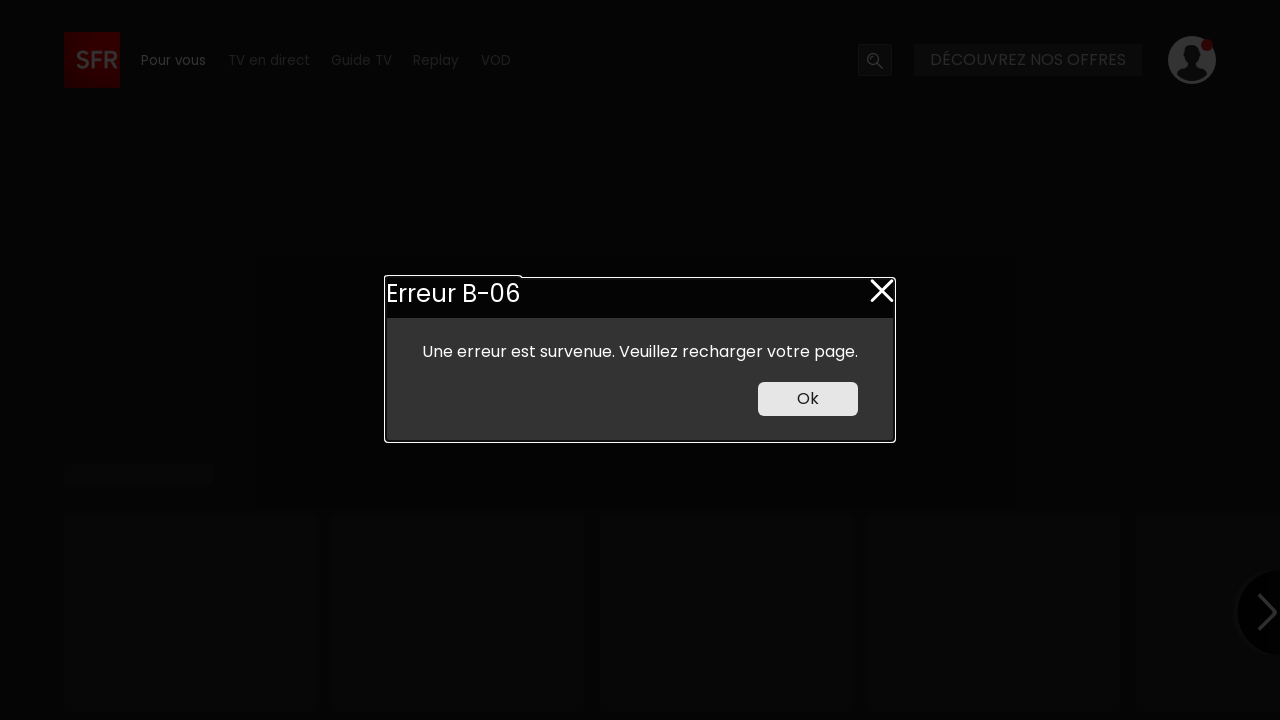